Tests window handling by clicking a button to open a new window, switching to it, and verifying the text content

Starting URL: https://www.tutorialspoint.com/selenium/practice/browser-windows.php

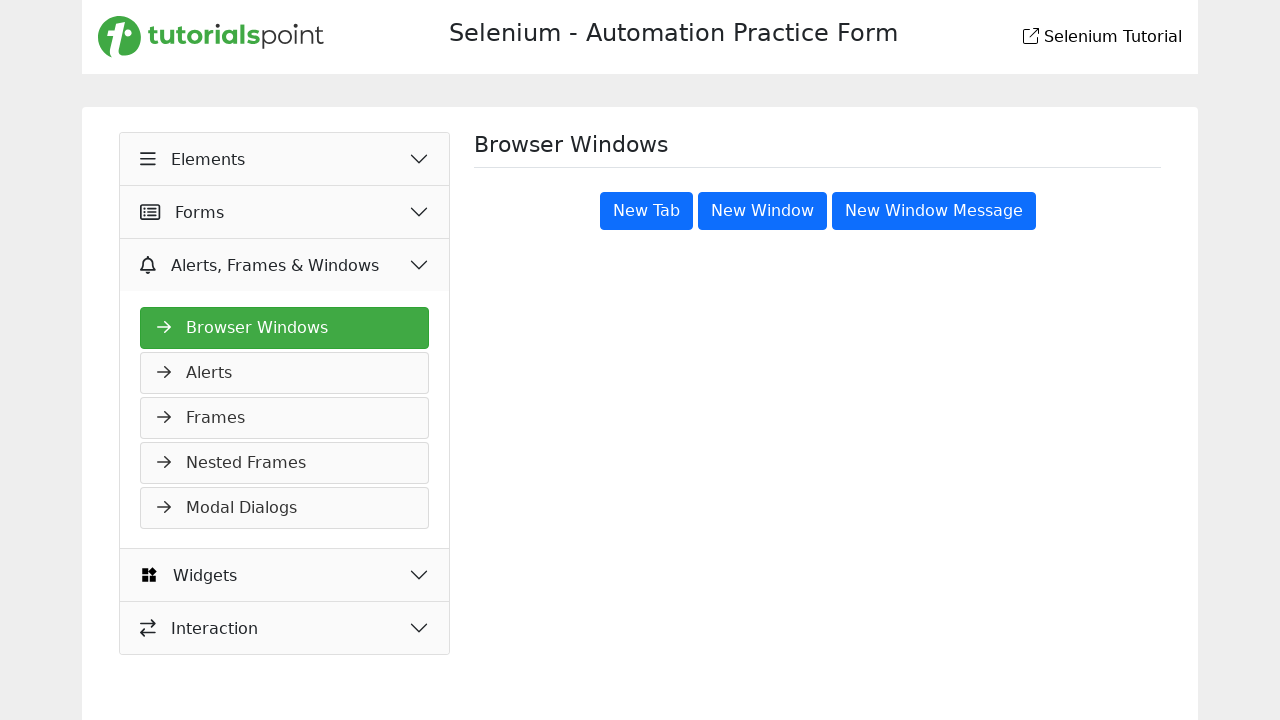

Clicked button to open new window at (934, 211) on xpath=//*[@class='btn btn-primary' and contains(text(),'New Window Message')]
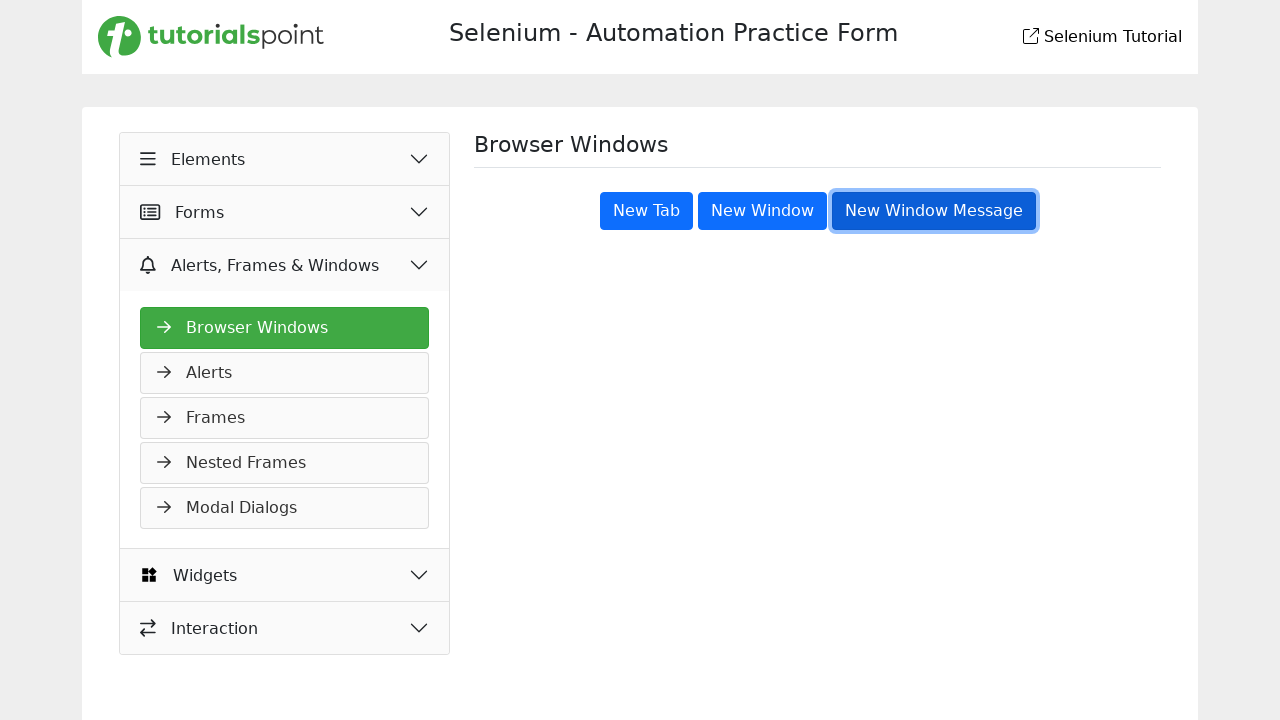

New window opened and captured
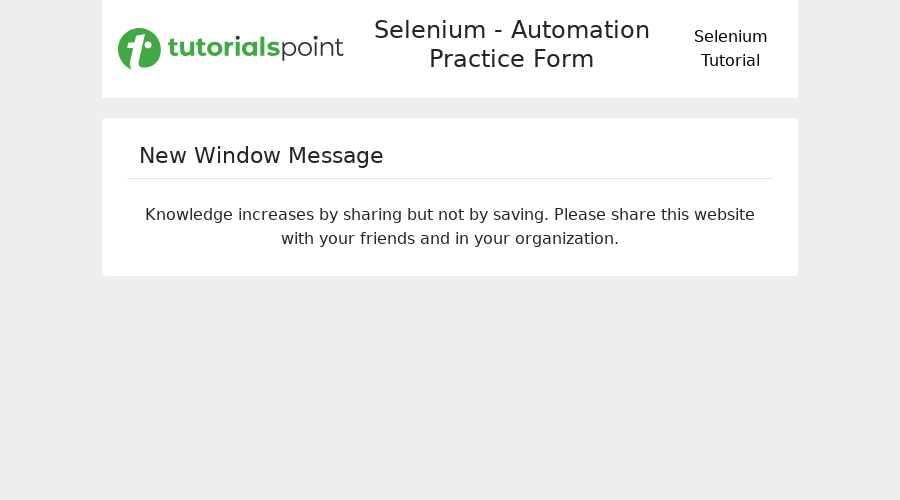

New window page load state completed
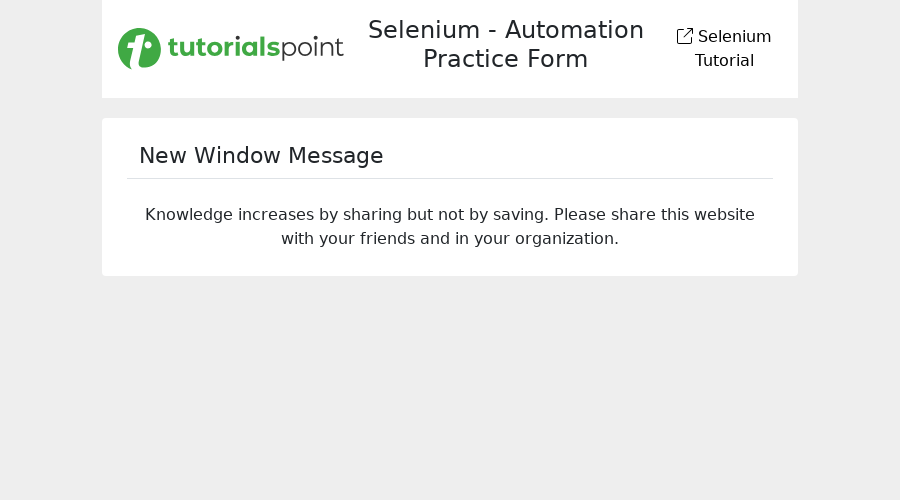

Located text element in new window
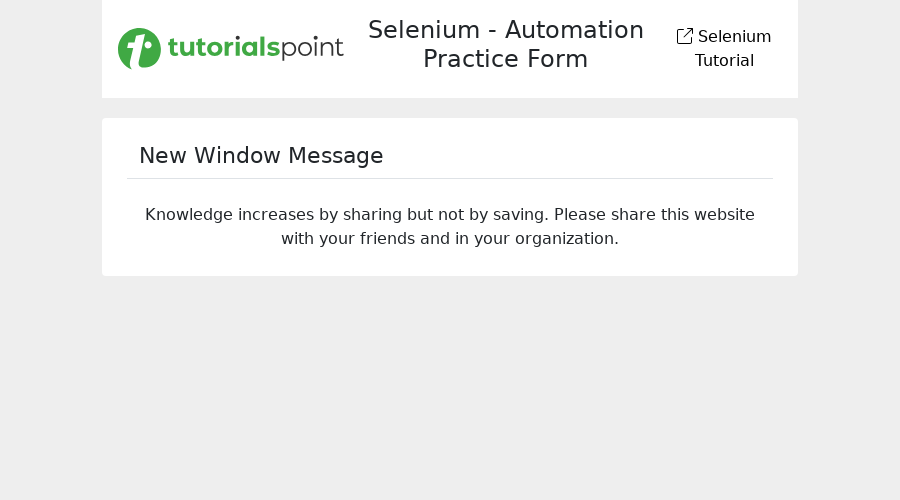

Verified text content matches 'New Window Message'
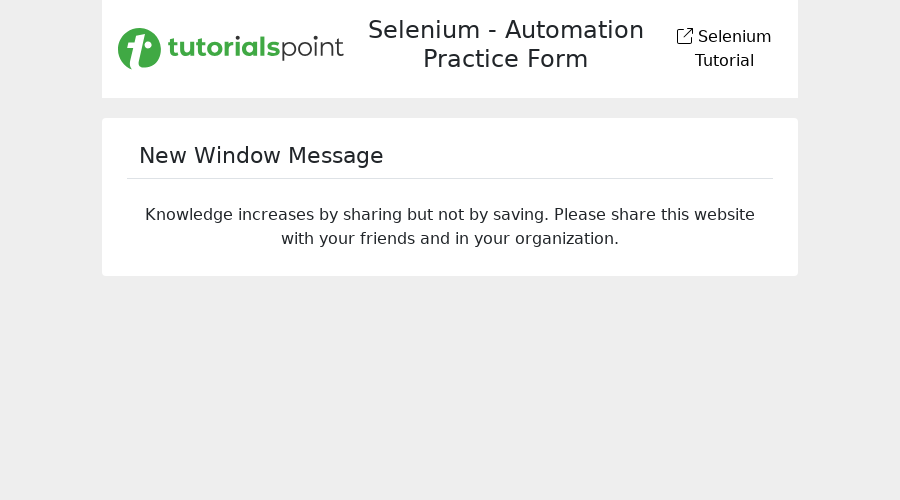

Closed the new window
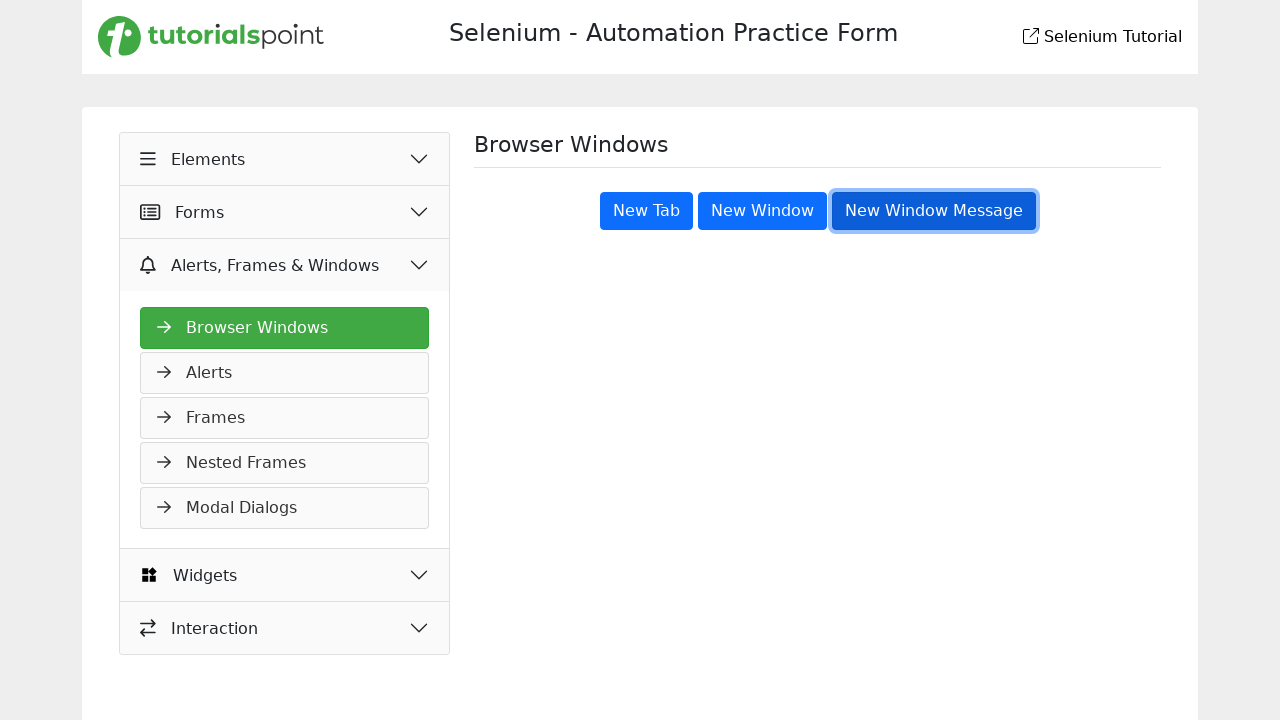

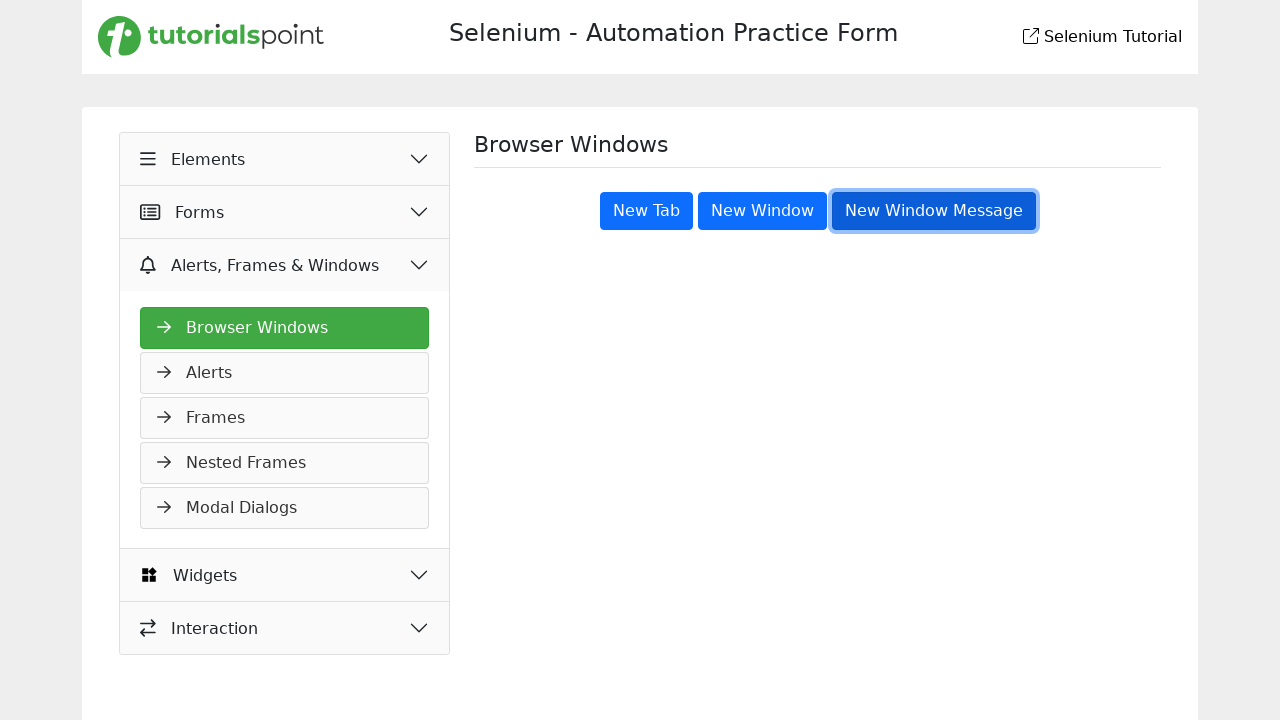